Tests switch toggle element interactions

Starting URL: https://bootswatch.com/darkly/

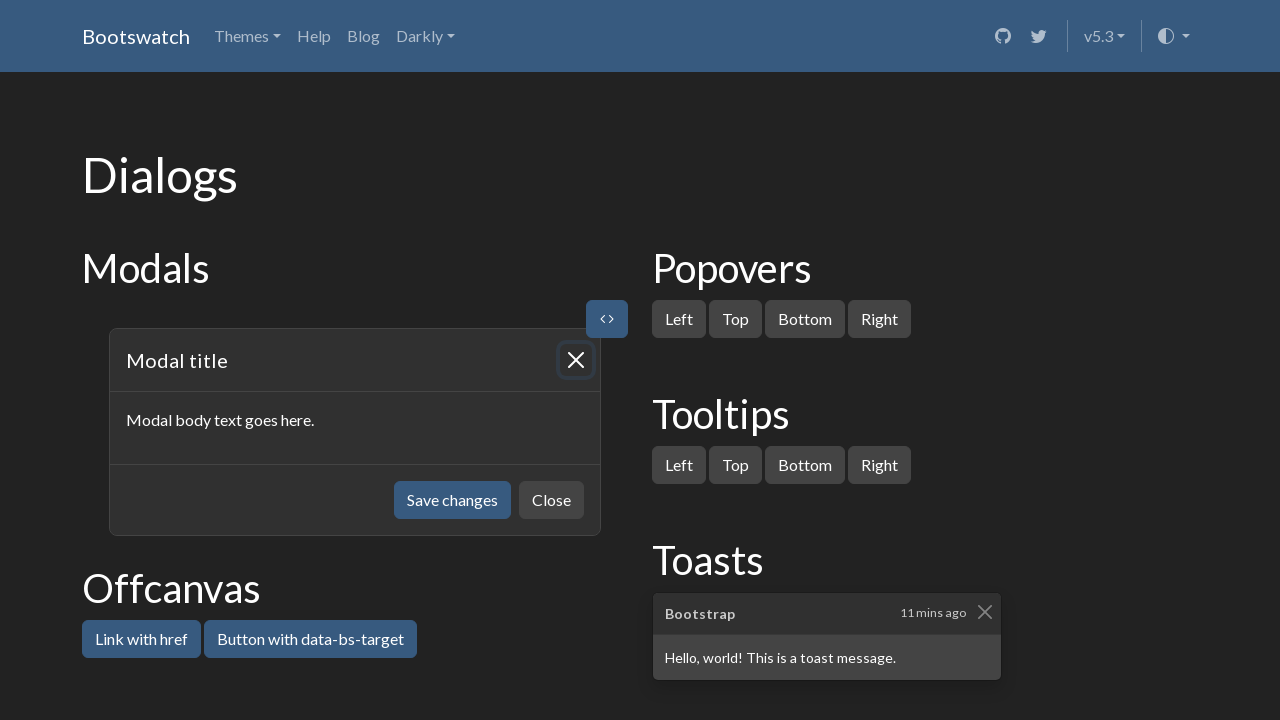

Navigated to Bootswatch Darkly theme page
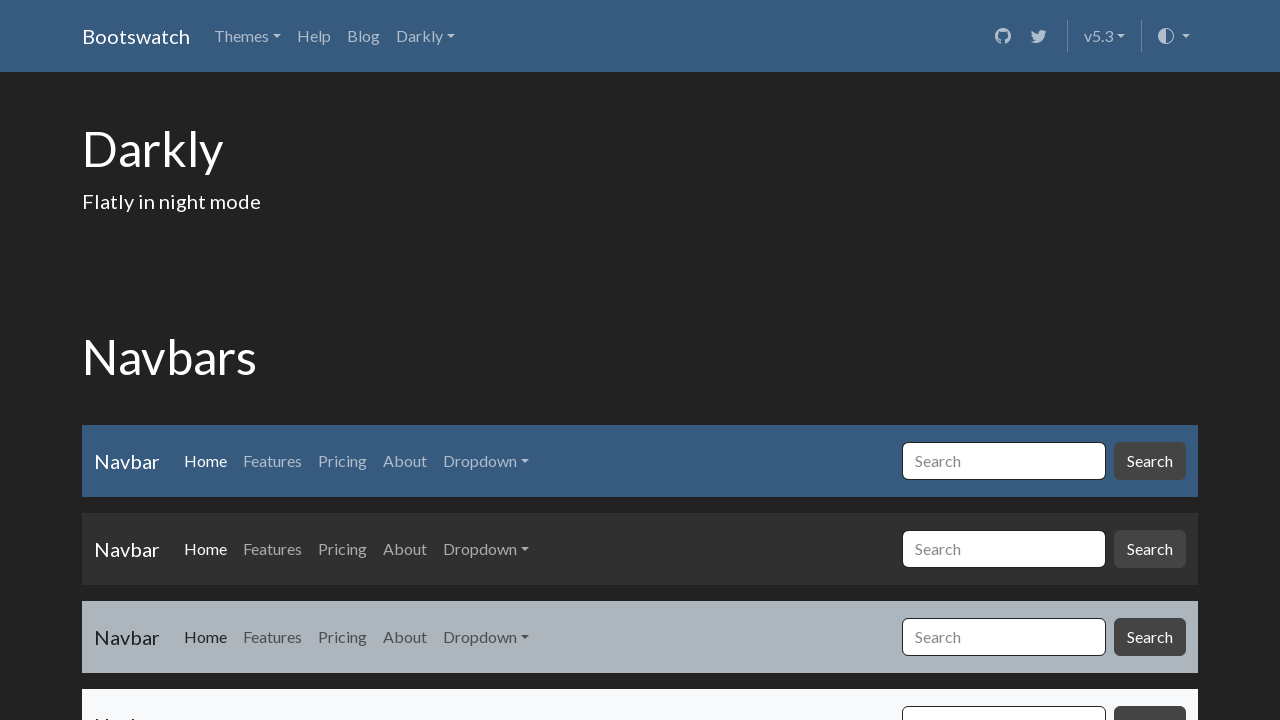

Located switch toggle element by label
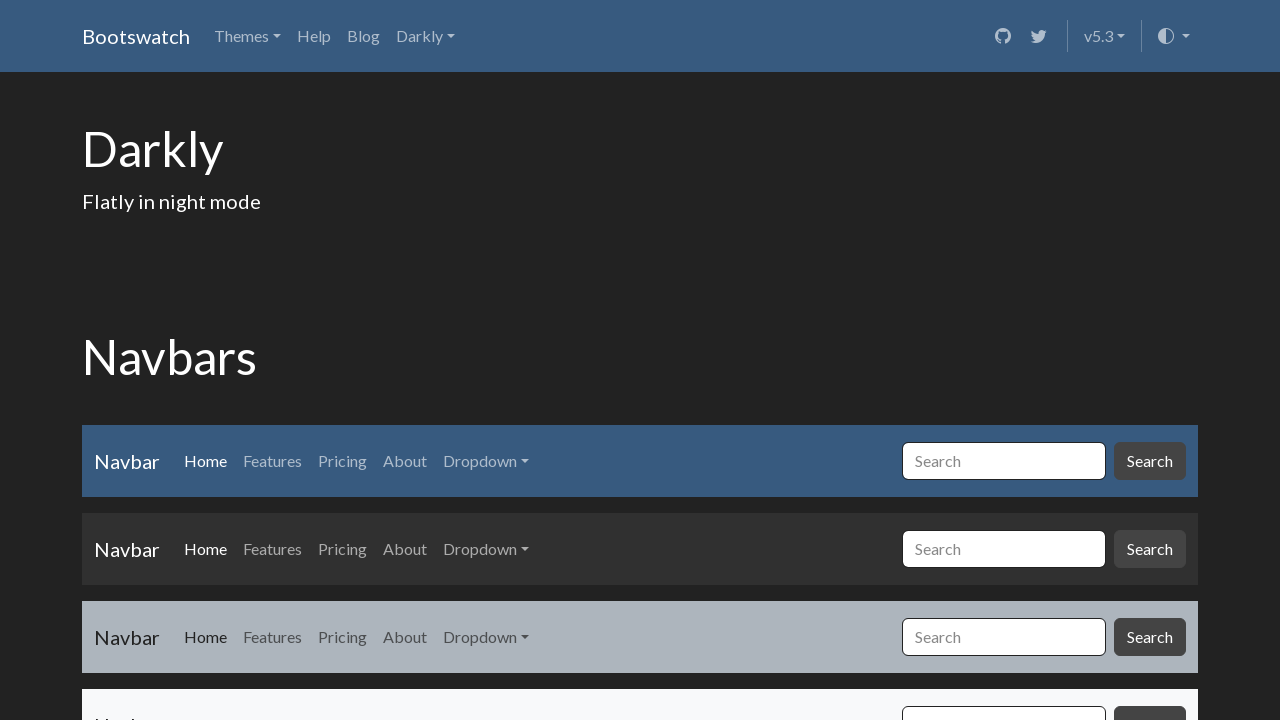

Unchecked the switch toggle at (98, 361) on internal:label="Checked switch checkbox input"i
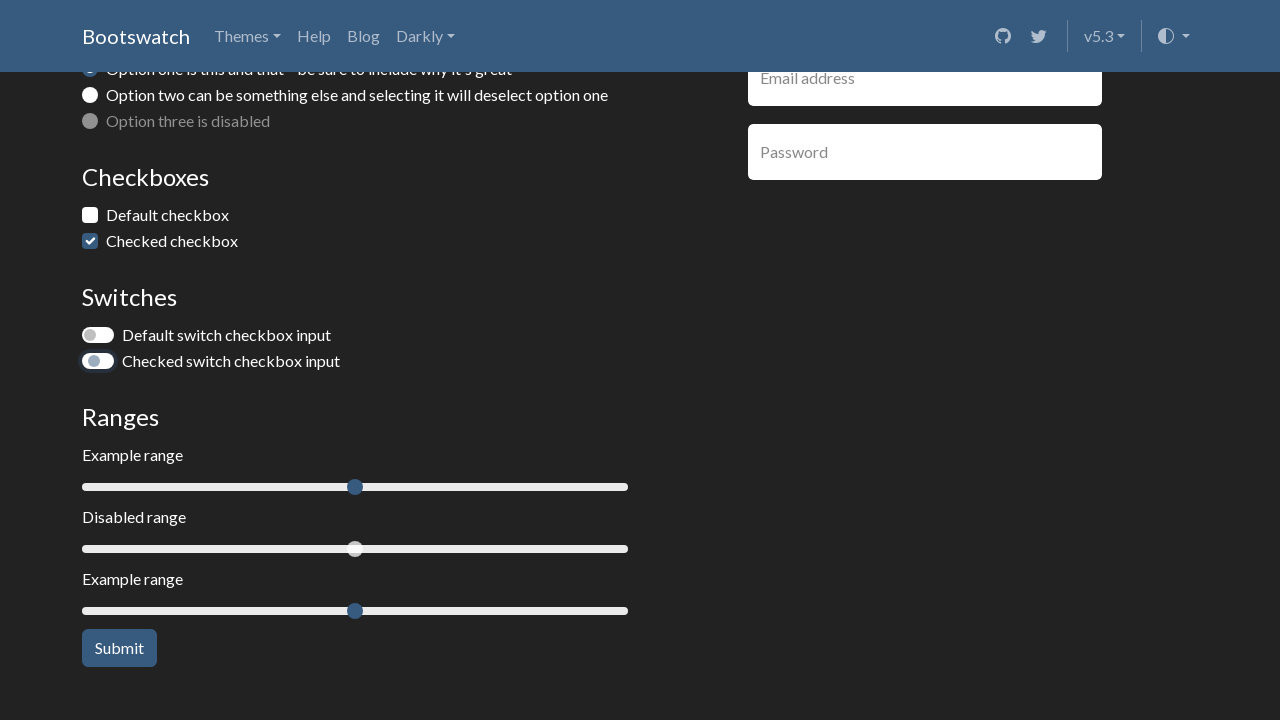

Checked the switch toggle back on at (98, 361) on internal:label="Checked switch checkbox input"i
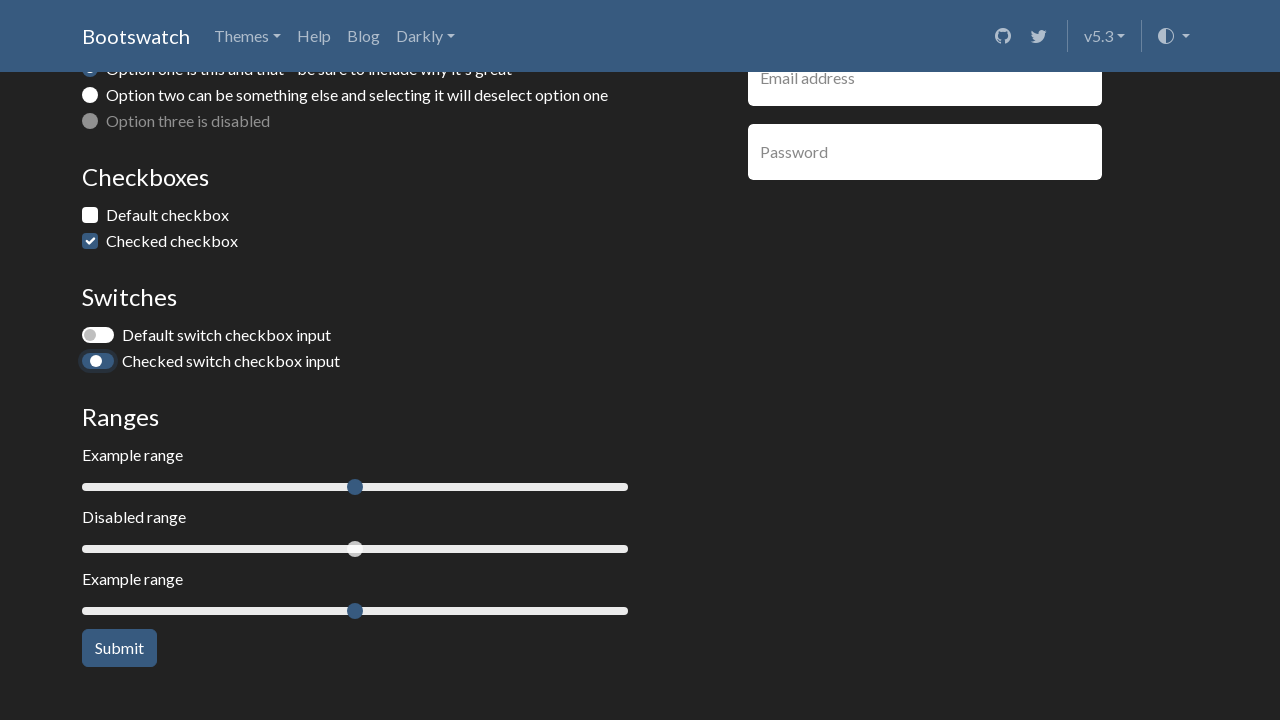

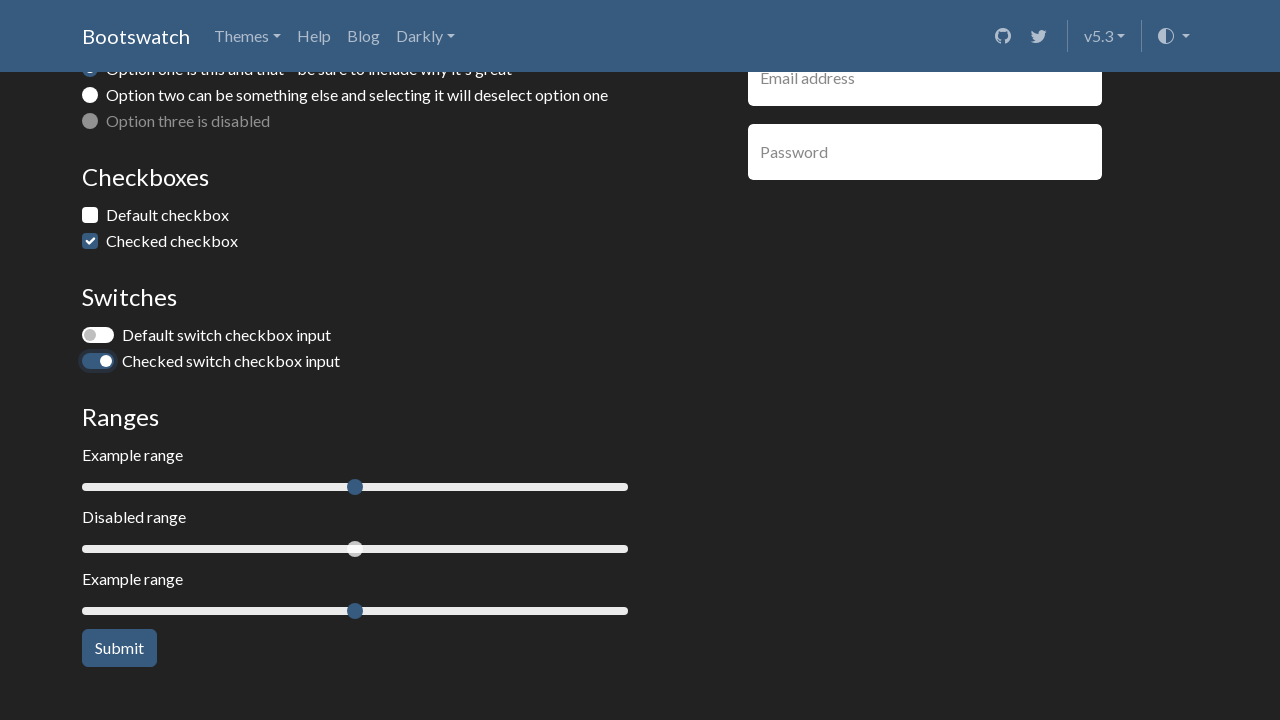